Tests login form validation by submitting invalid credentials and verifying the error message displayed

Starting URL: https://practice.cydeo.com/login

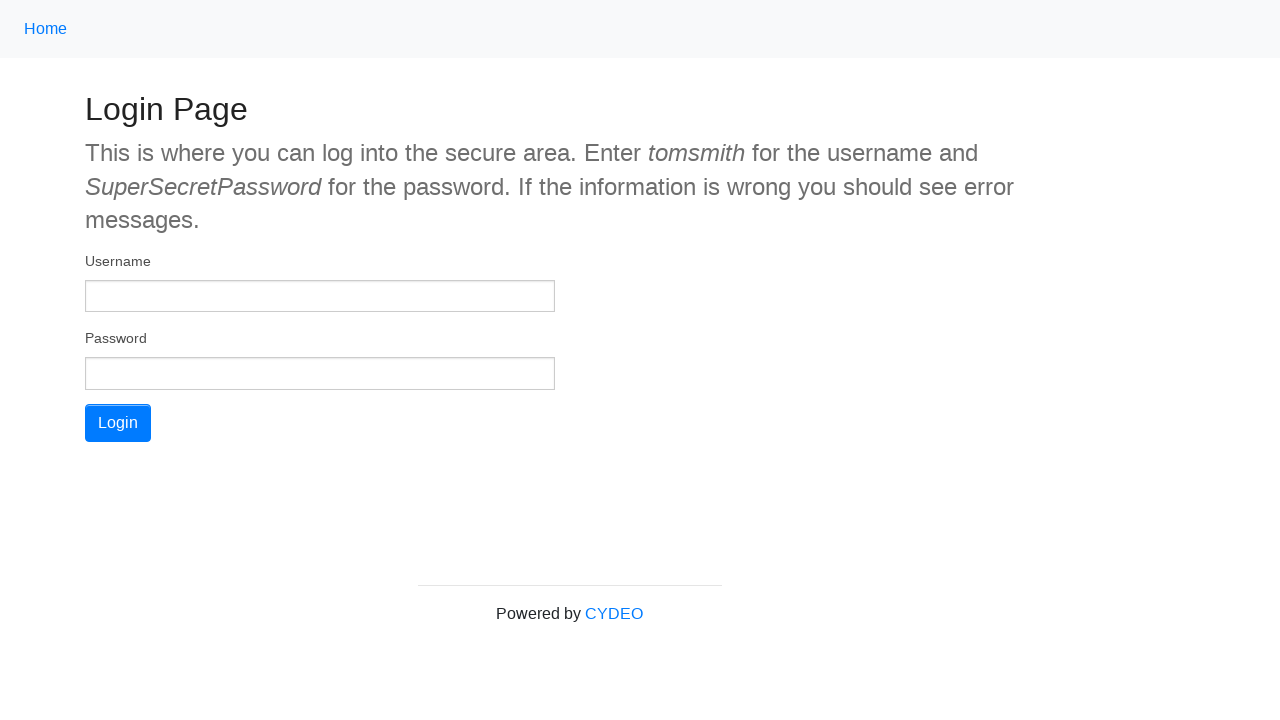

Located username input field
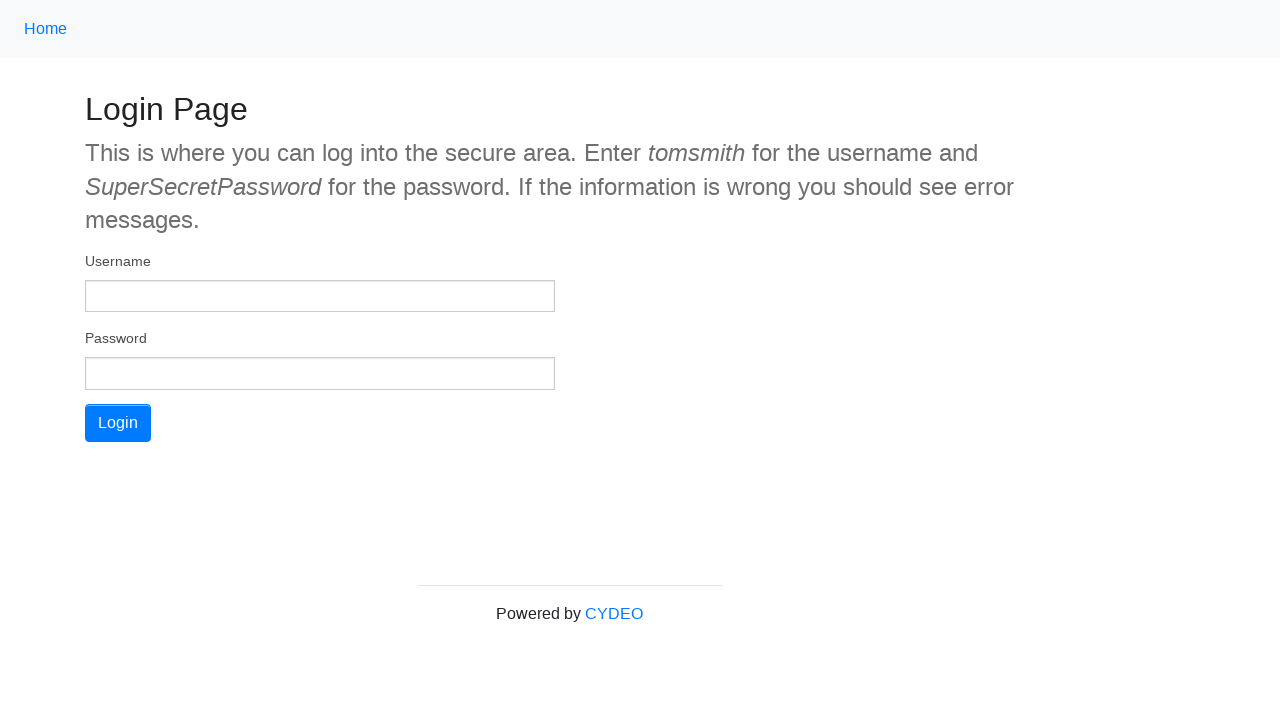

Located password input field
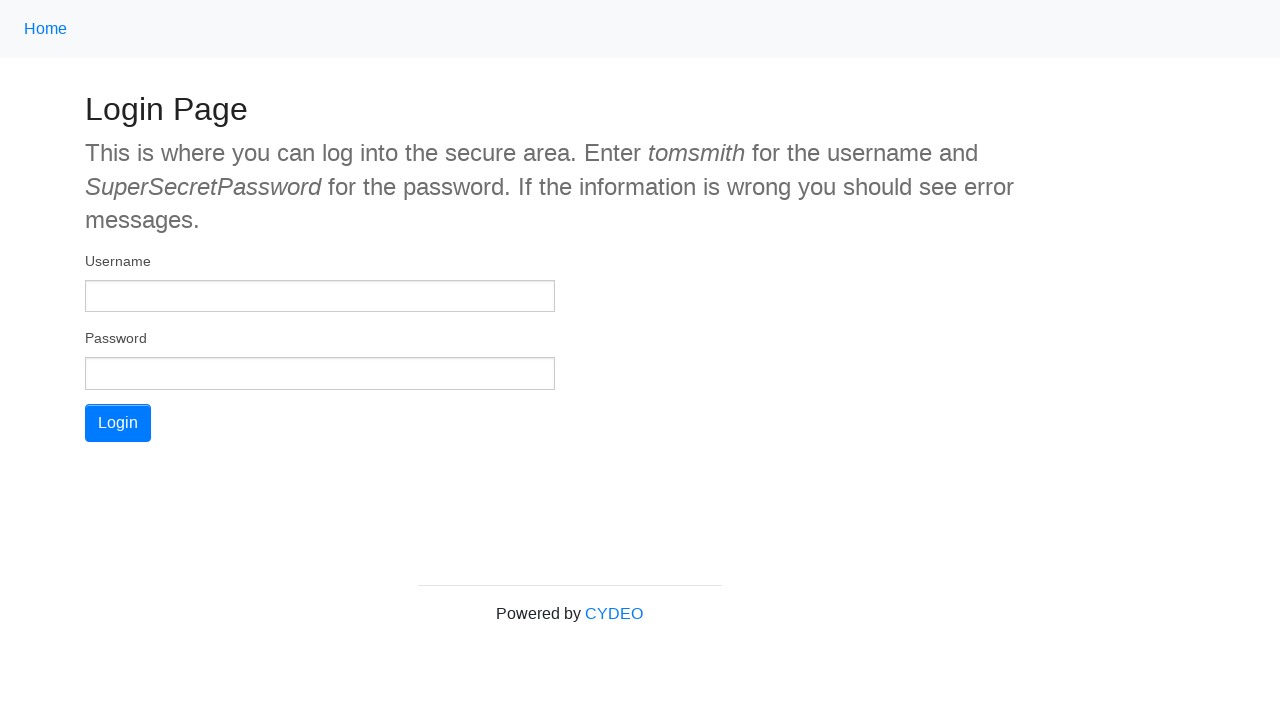

Located login button
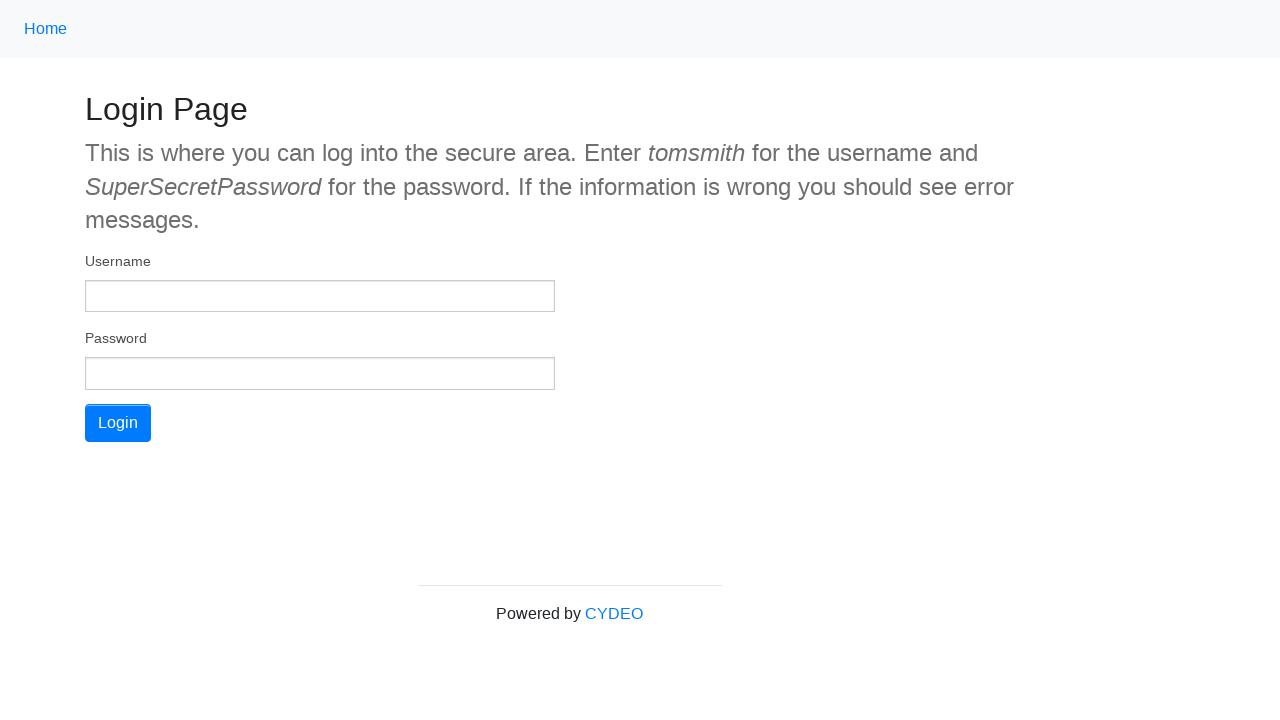

Generated random invalid credentials: username='John Smith970', password='94aH26'
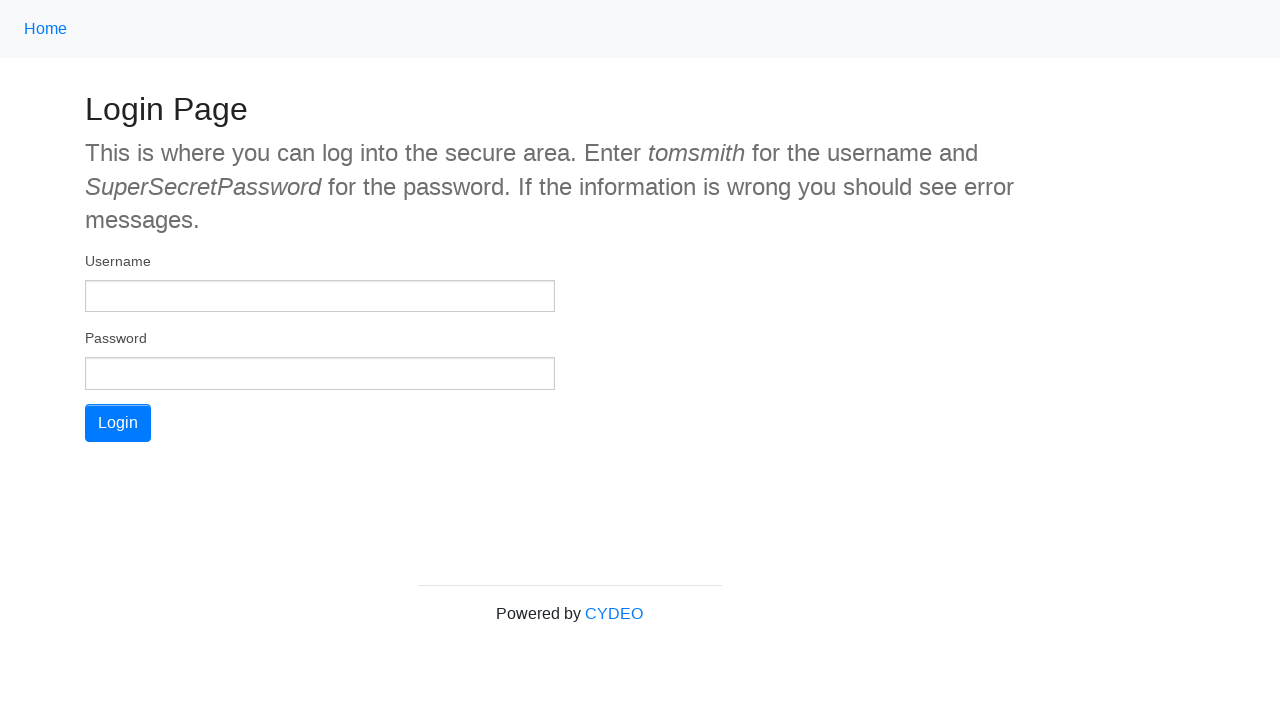

Filled username field with 'John Smith970' on input[name='username']
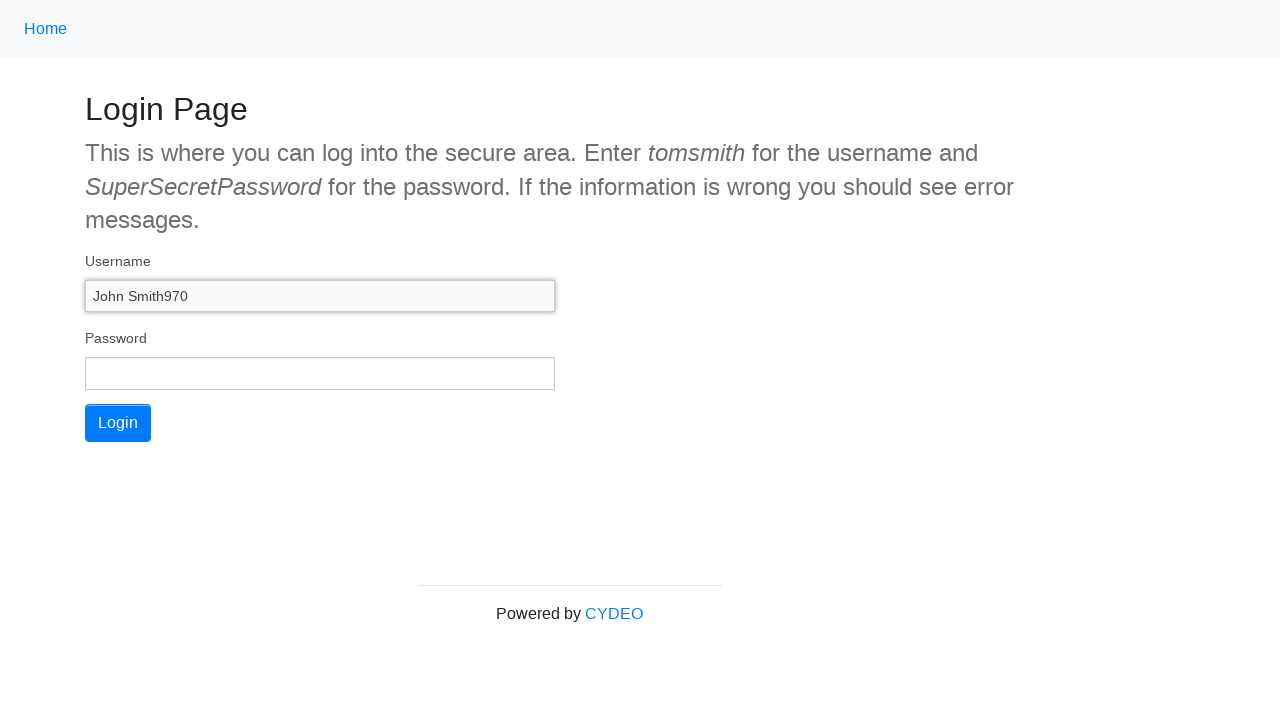

Filled password field with generated password on input[name='password']
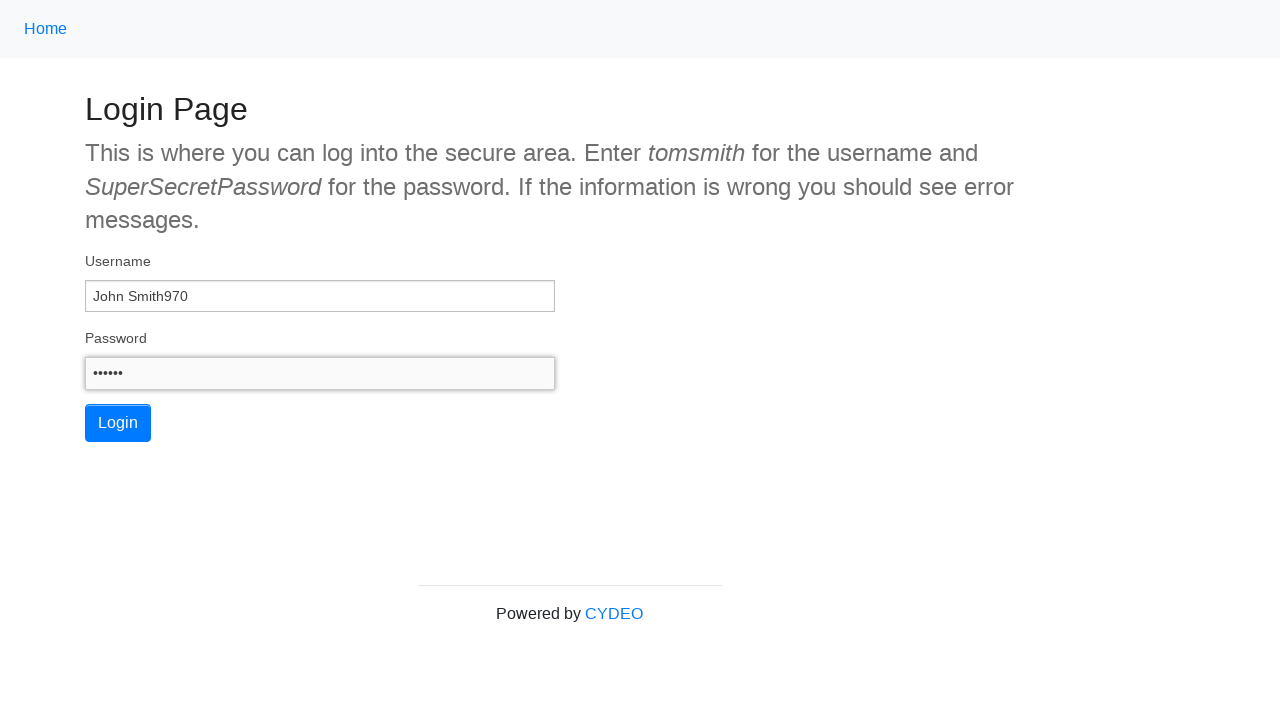

Clicked login button to submit invalid credentials at (118, 423) on button#wooden_spoon
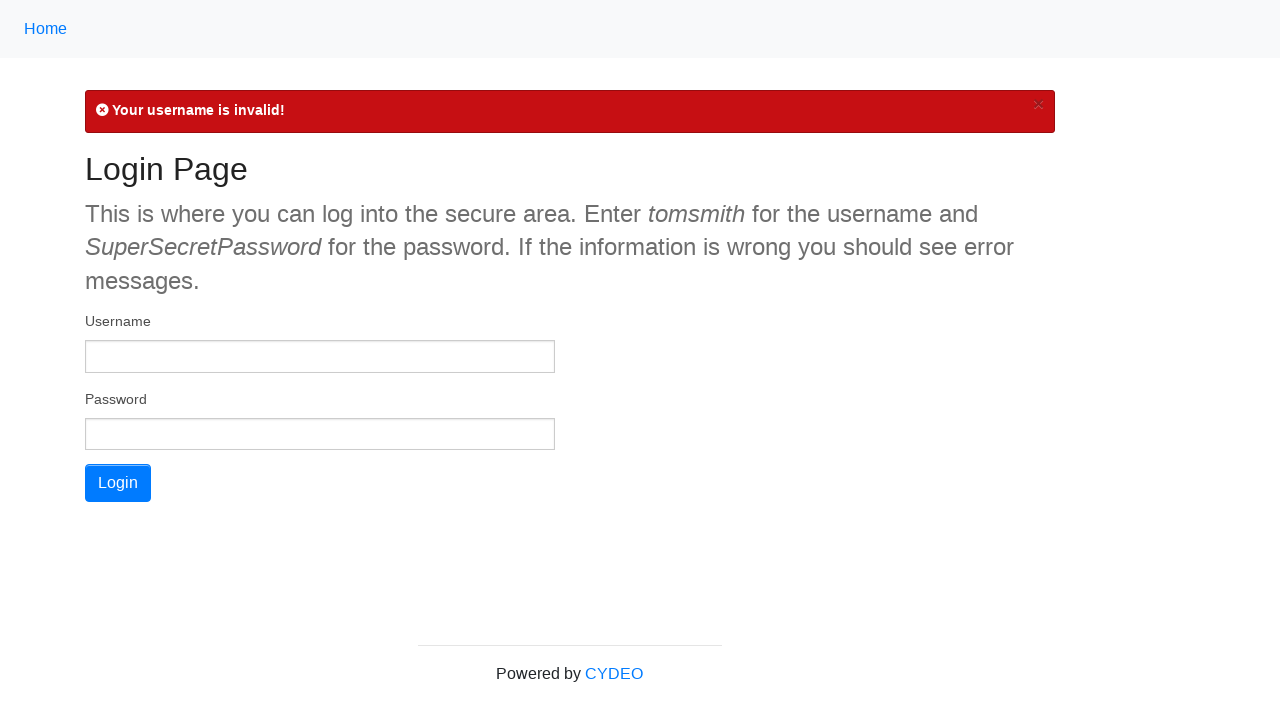

Located error message element
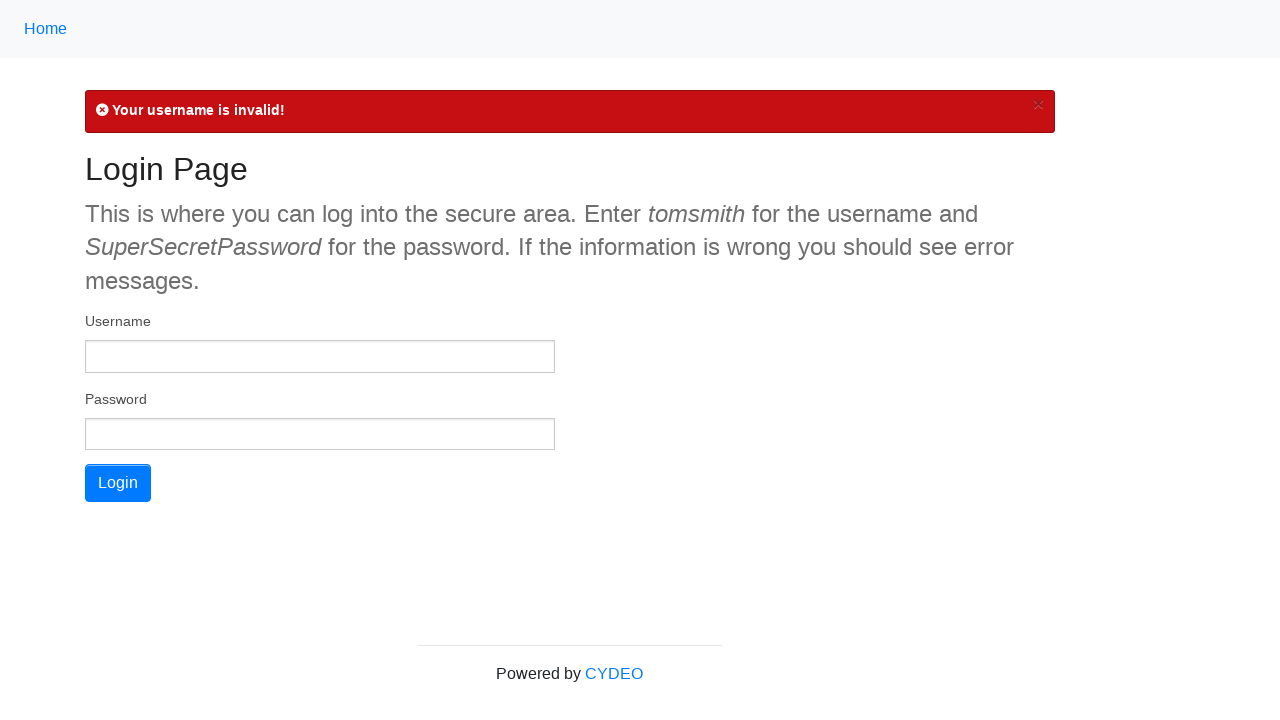

Verified error message appeared - login validation successful
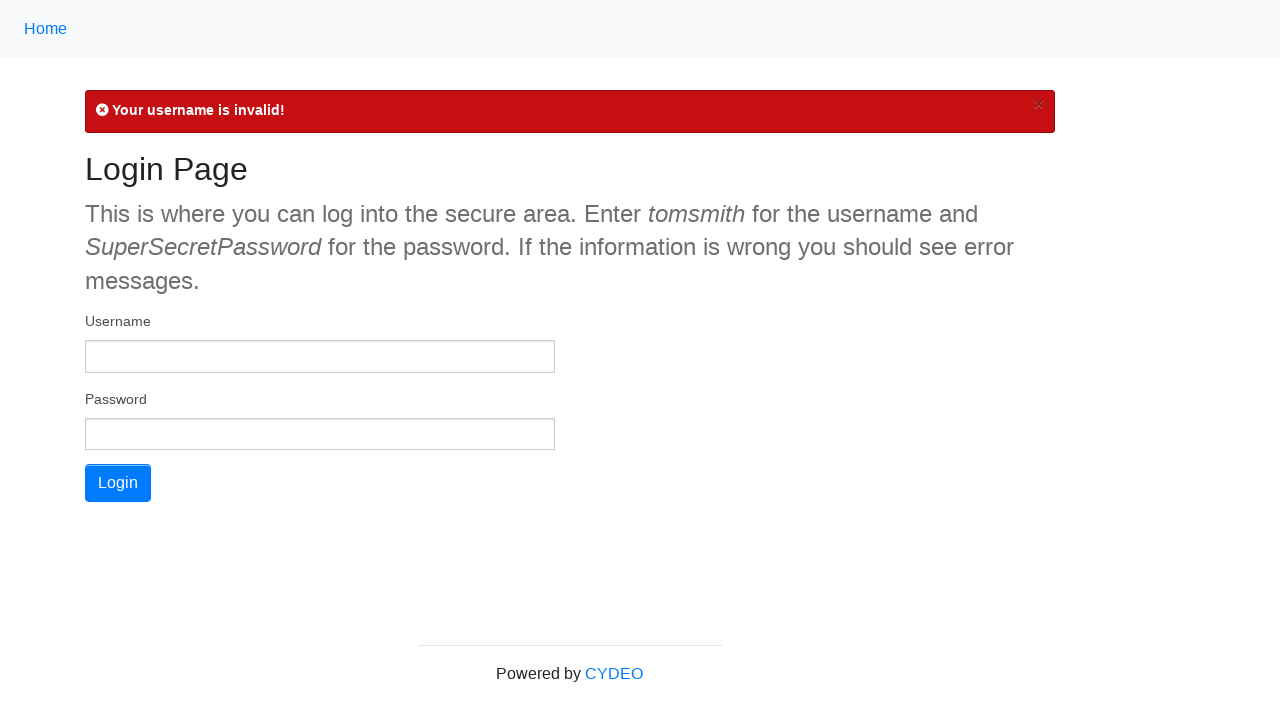

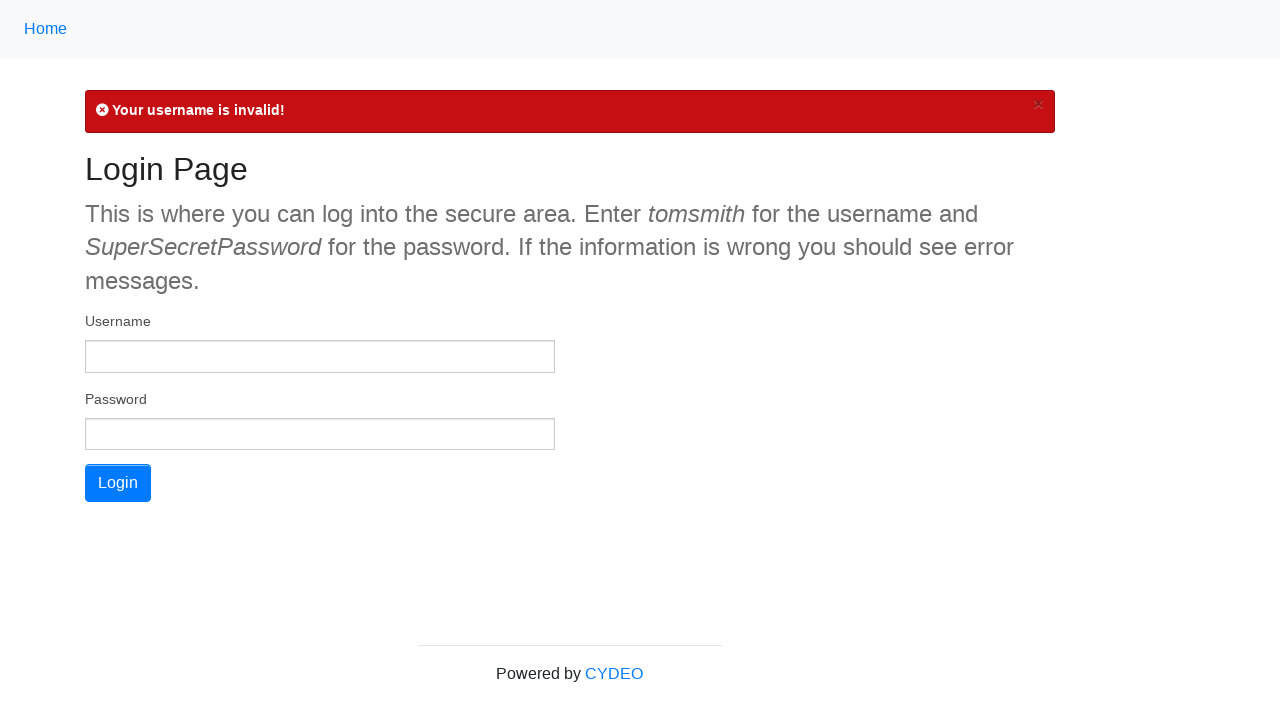